Tests infinite scroll functionality by scrolling down the page 750 pixels at a time, 10 times, using JavaScript execution to simulate user scrolling behavior.

Starting URL: https://practice.cydeo.com/infinite_scroll

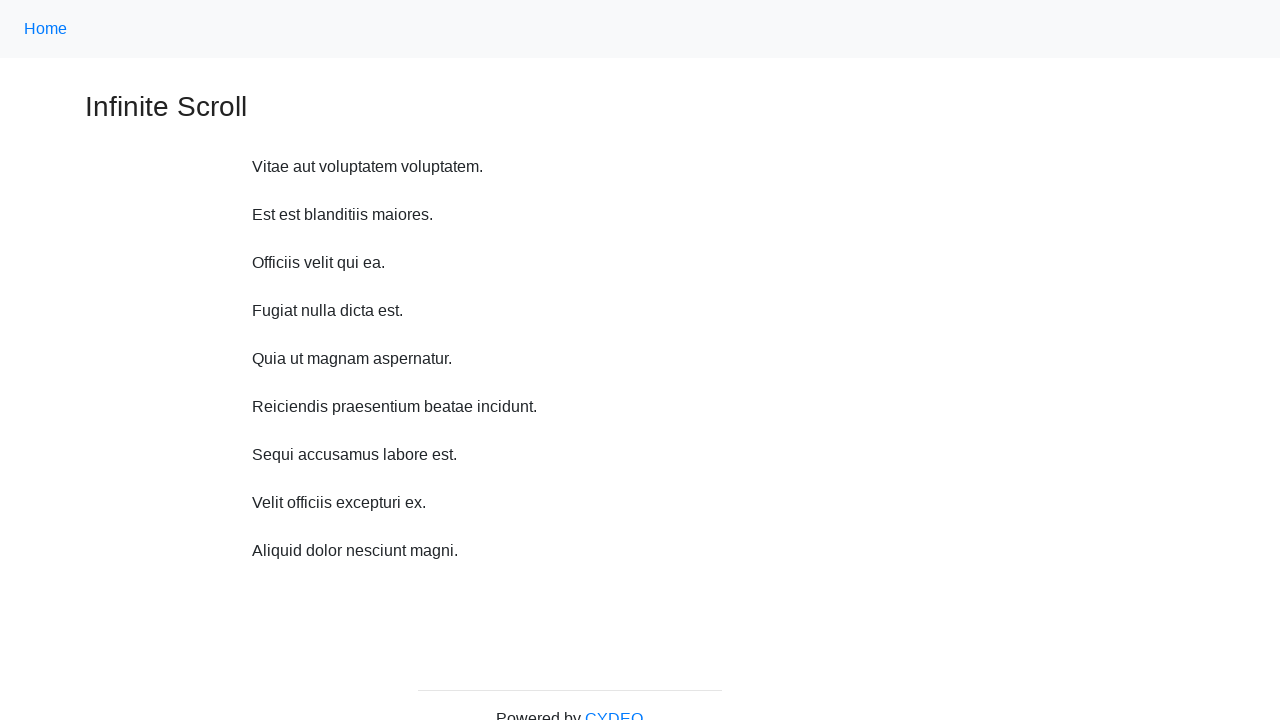

Waited 2 seconds before scroll iteration 1
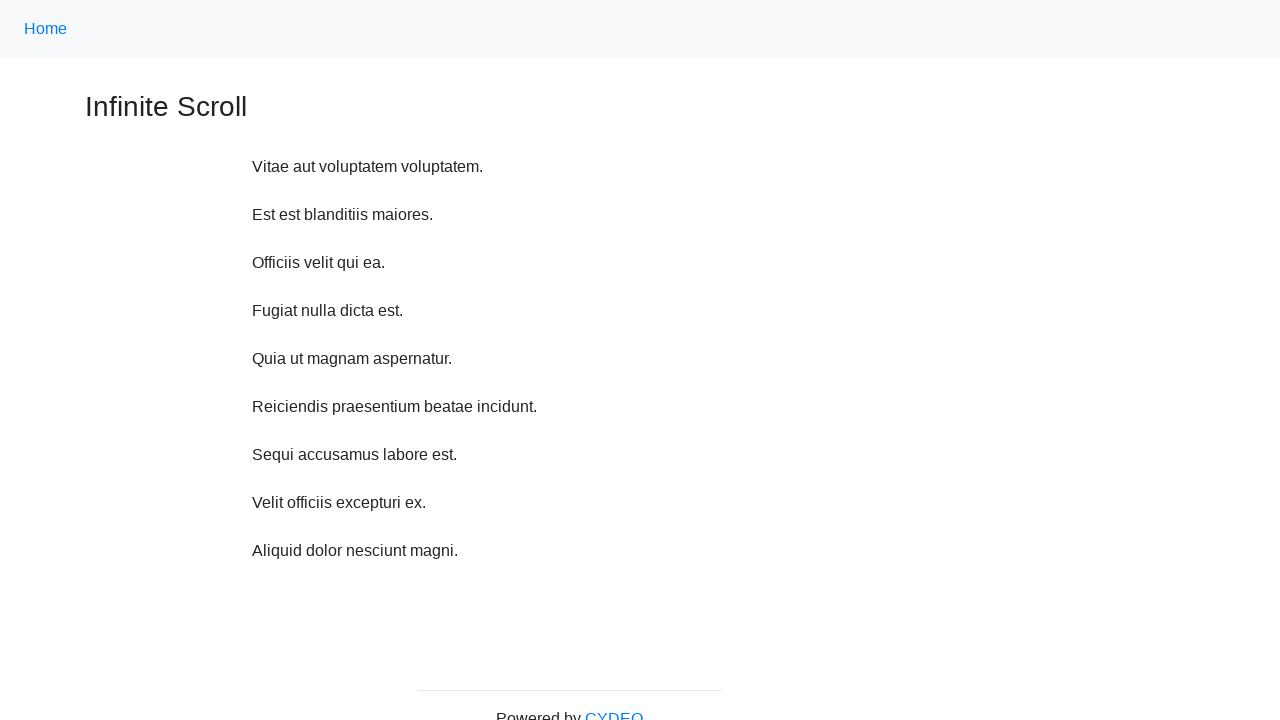

Scrolled down 750 pixels using JavaScript (iteration 1 of 10)
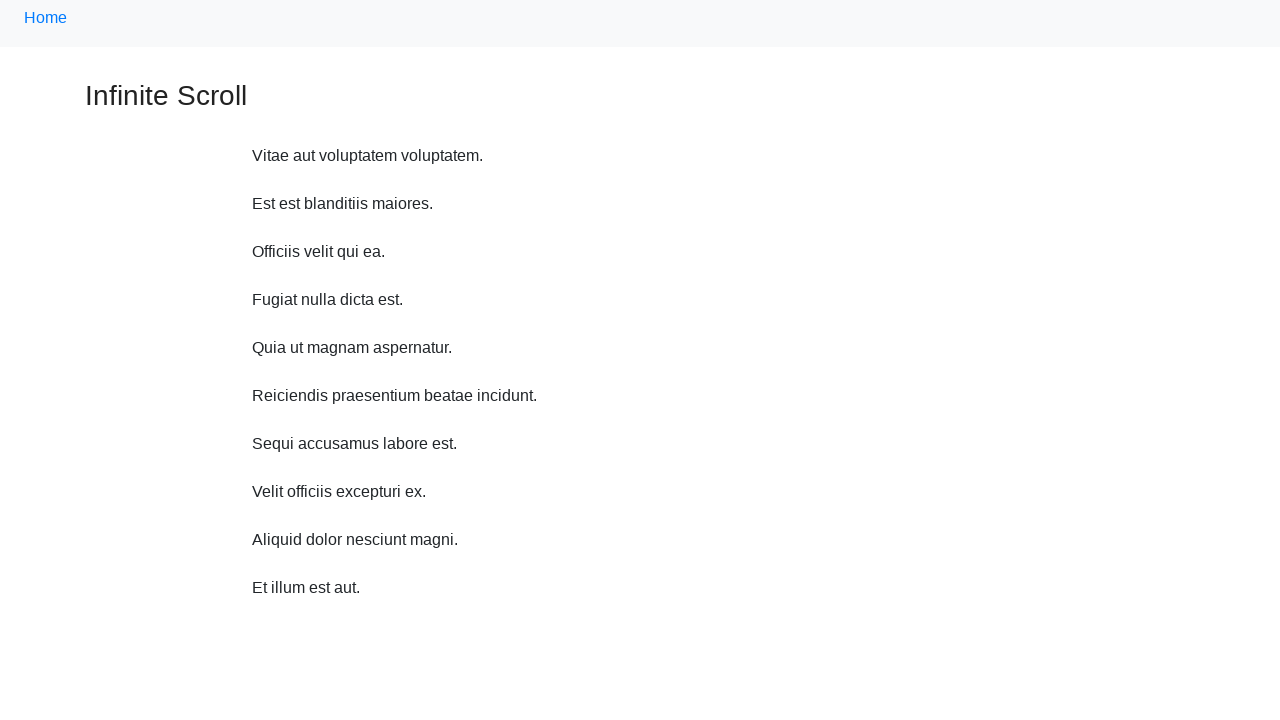

Waited 2 seconds before scroll iteration 2
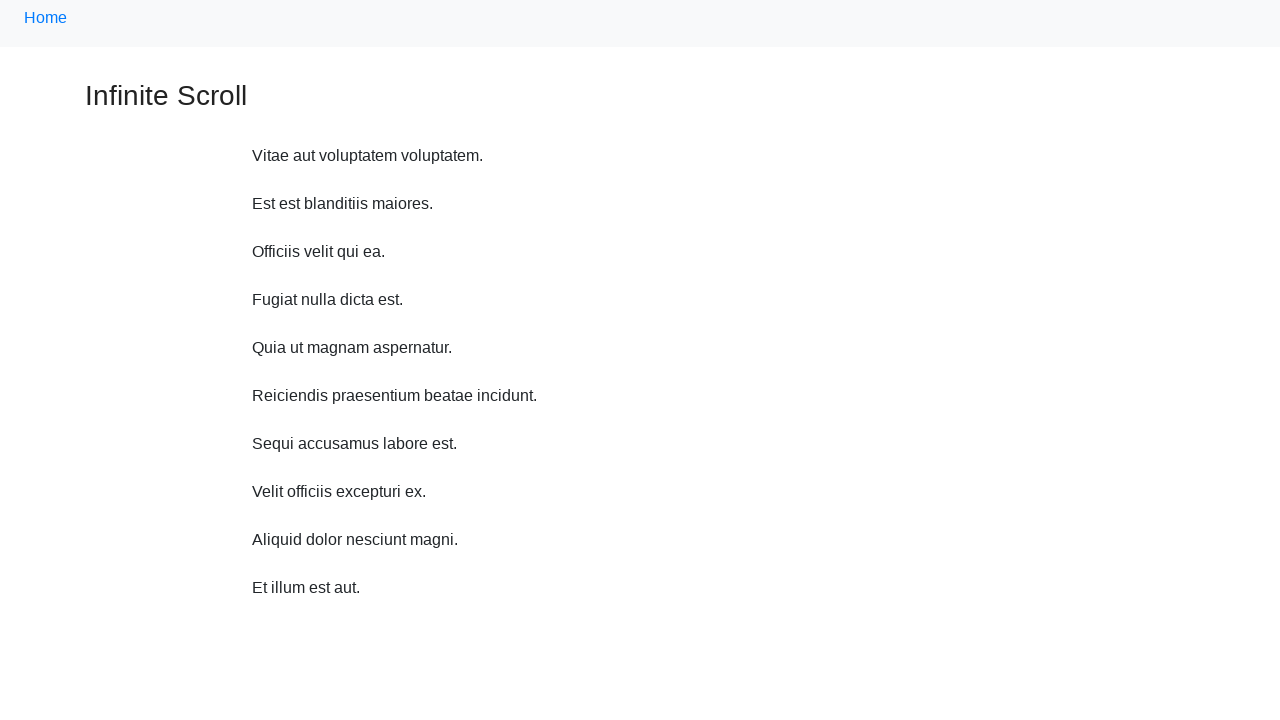

Scrolled down 750 pixels using JavaScript (iteration 2 of 10)
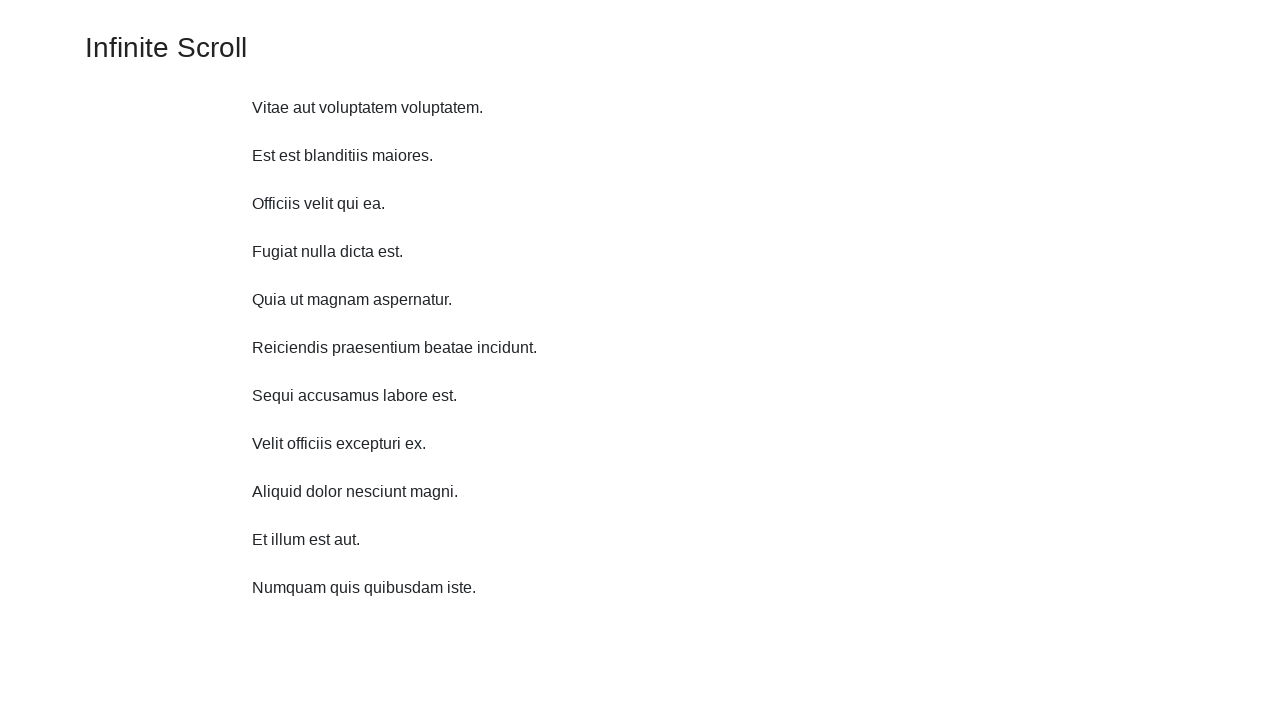

Waited 2 seconds before scroll iteration 3
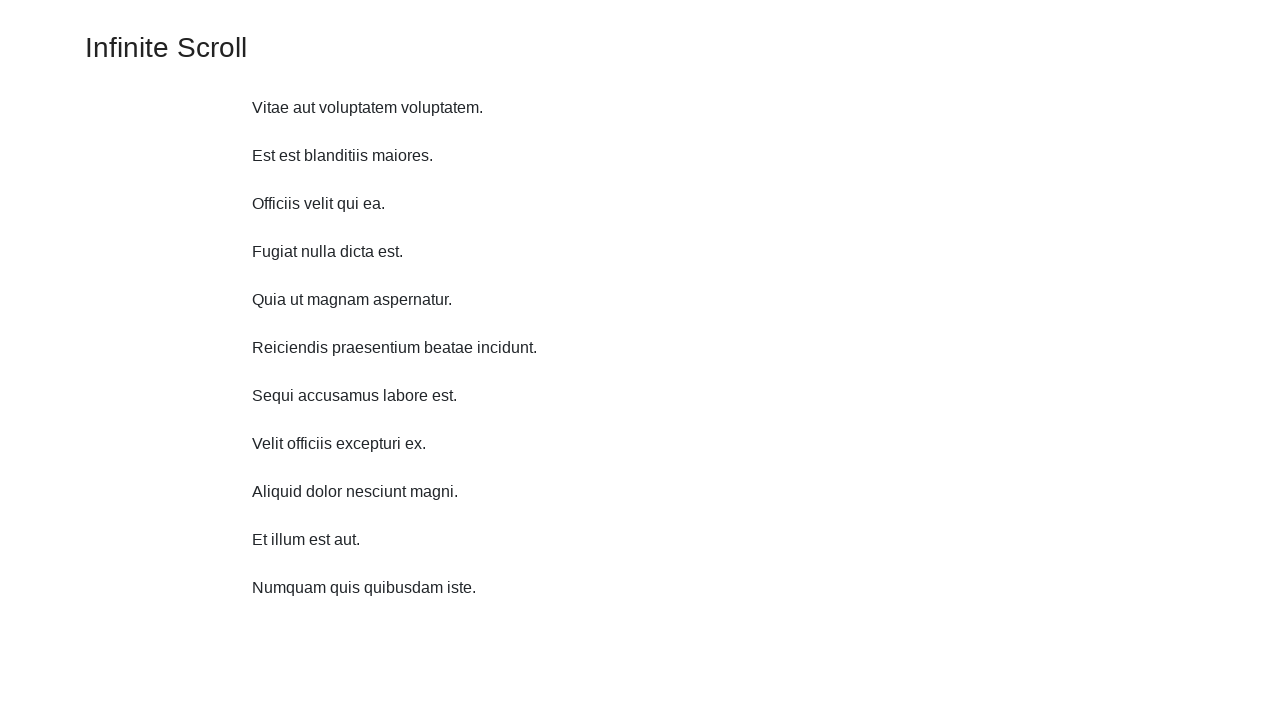

Scrolled down 750 pixels using JavaScript (iteration 3 of 10)
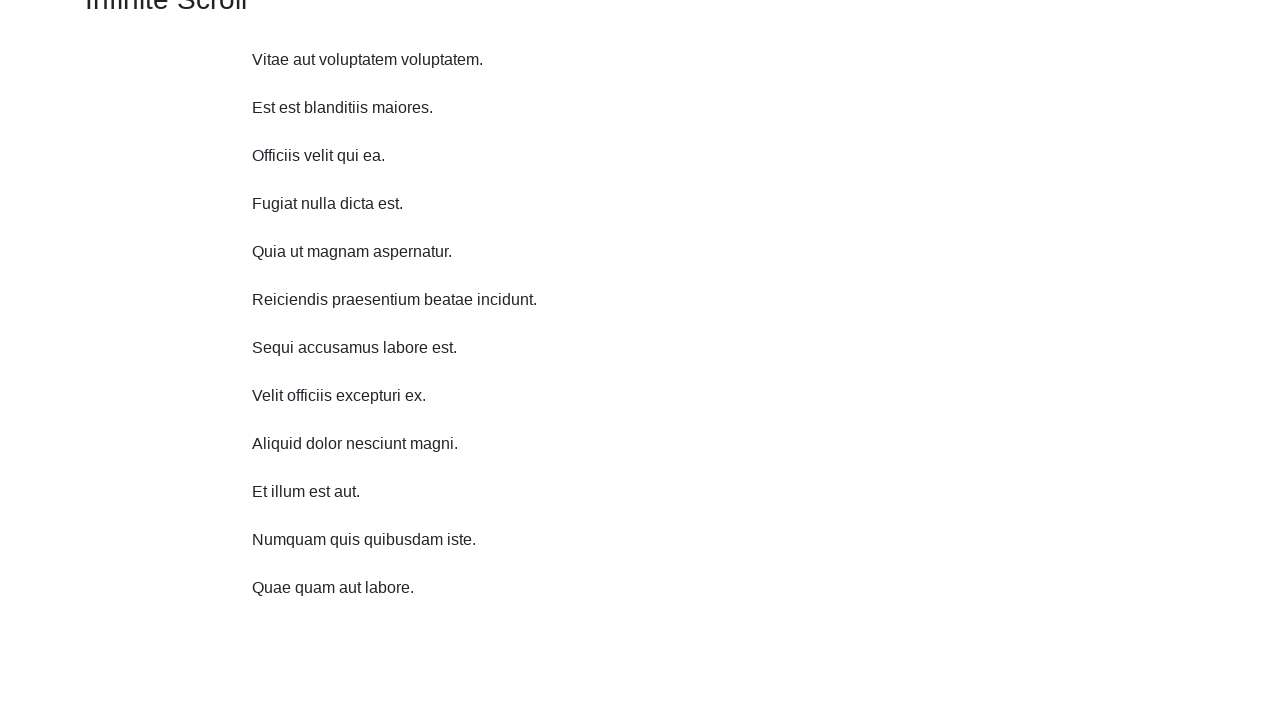

Waited 2 seconds before scroll iteration 4
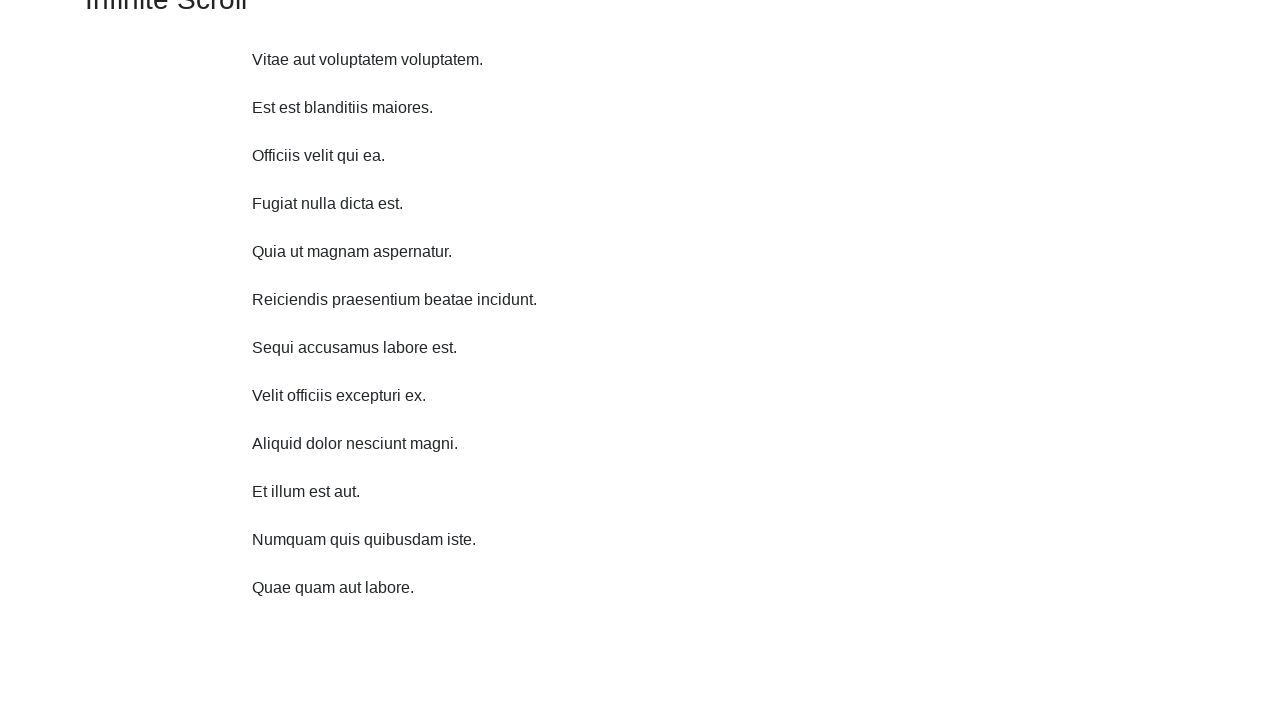

Scrolled down 750 pixels using JavaScript (iteration 4 of 10)
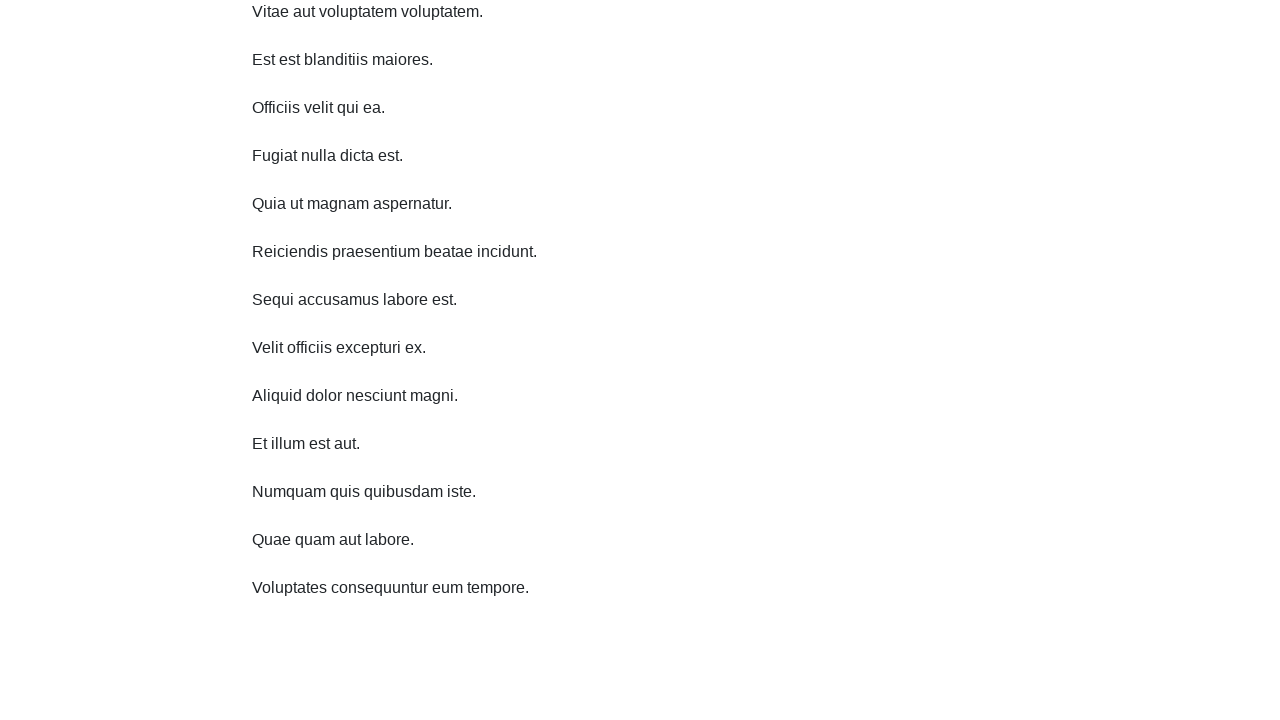

Waited 2 seconds before scroll iteration 5
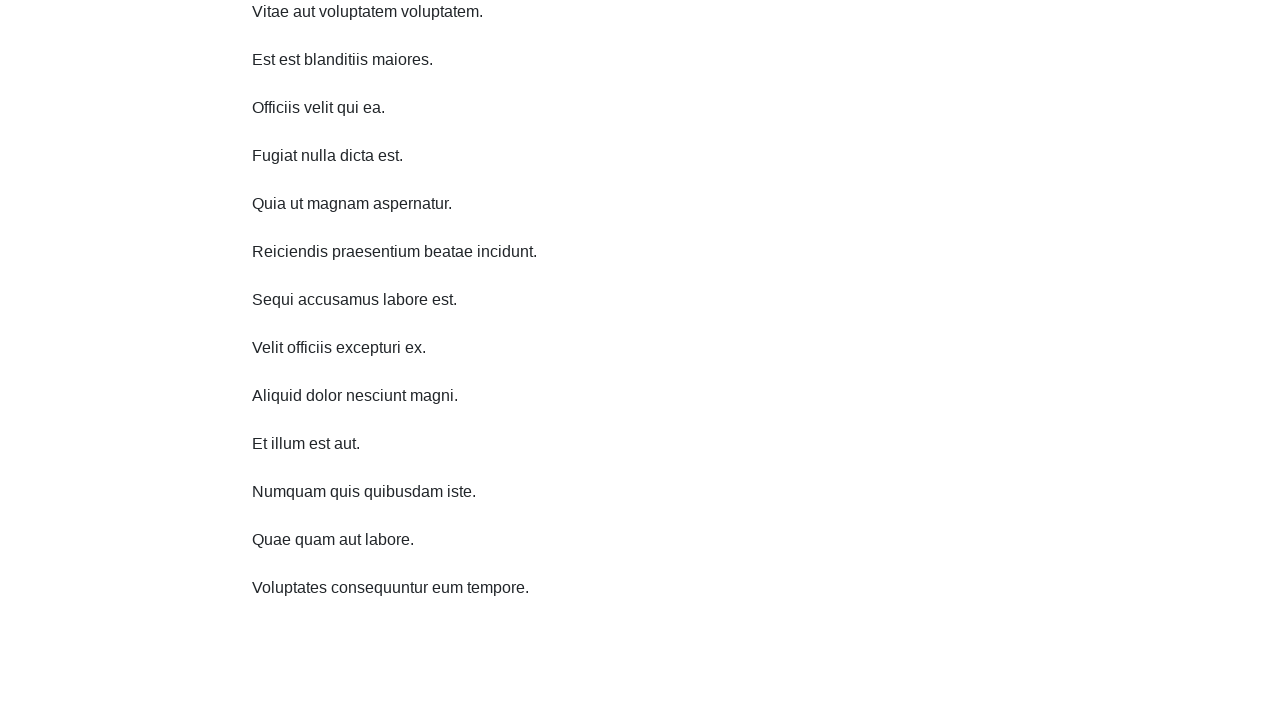

Scrolled down 750 pixels using JavaScript (iteration 5 of 10)
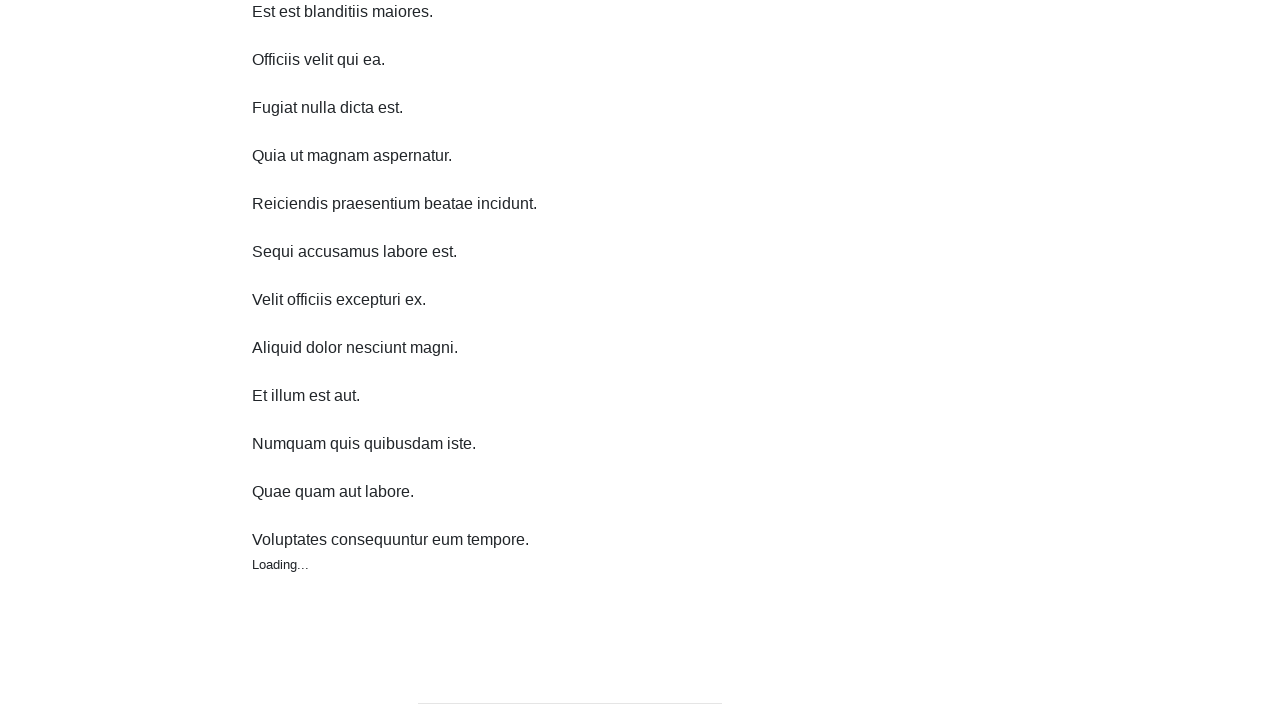

Waited 2 seconds before scroll iteration 6
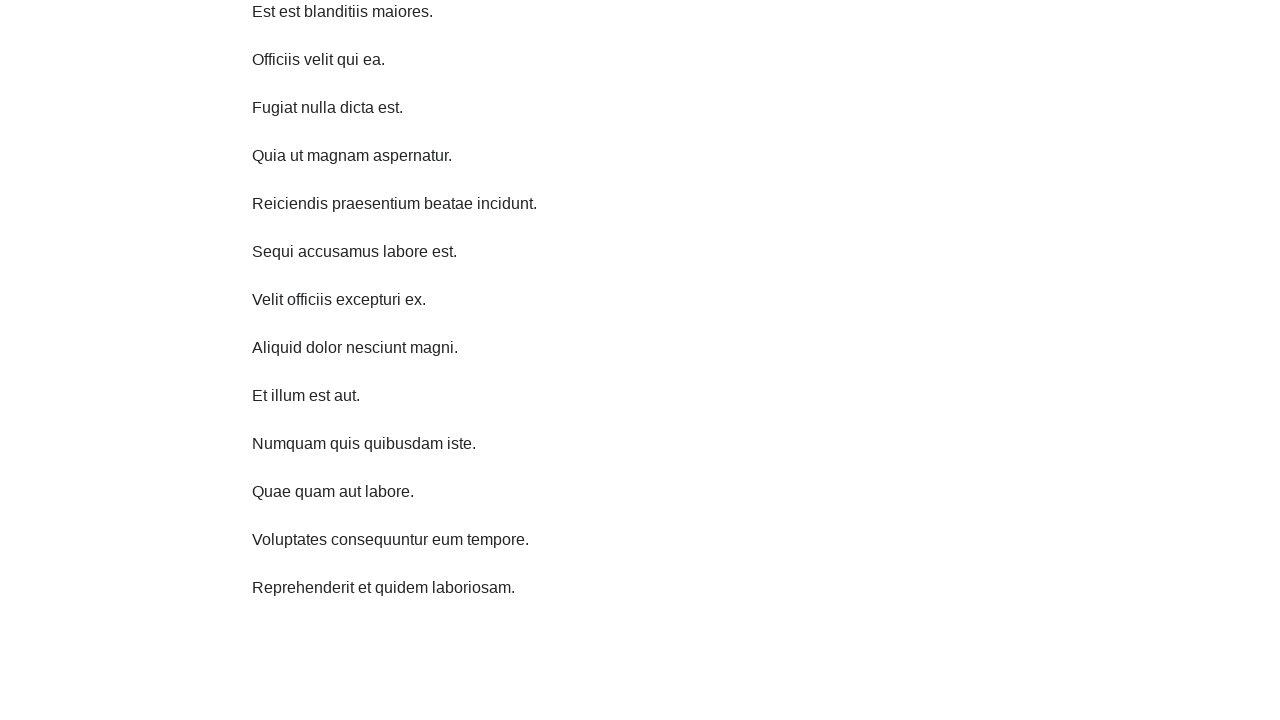

Scrolled down 750 pixels using JavaScript (iteration 6 of 10)
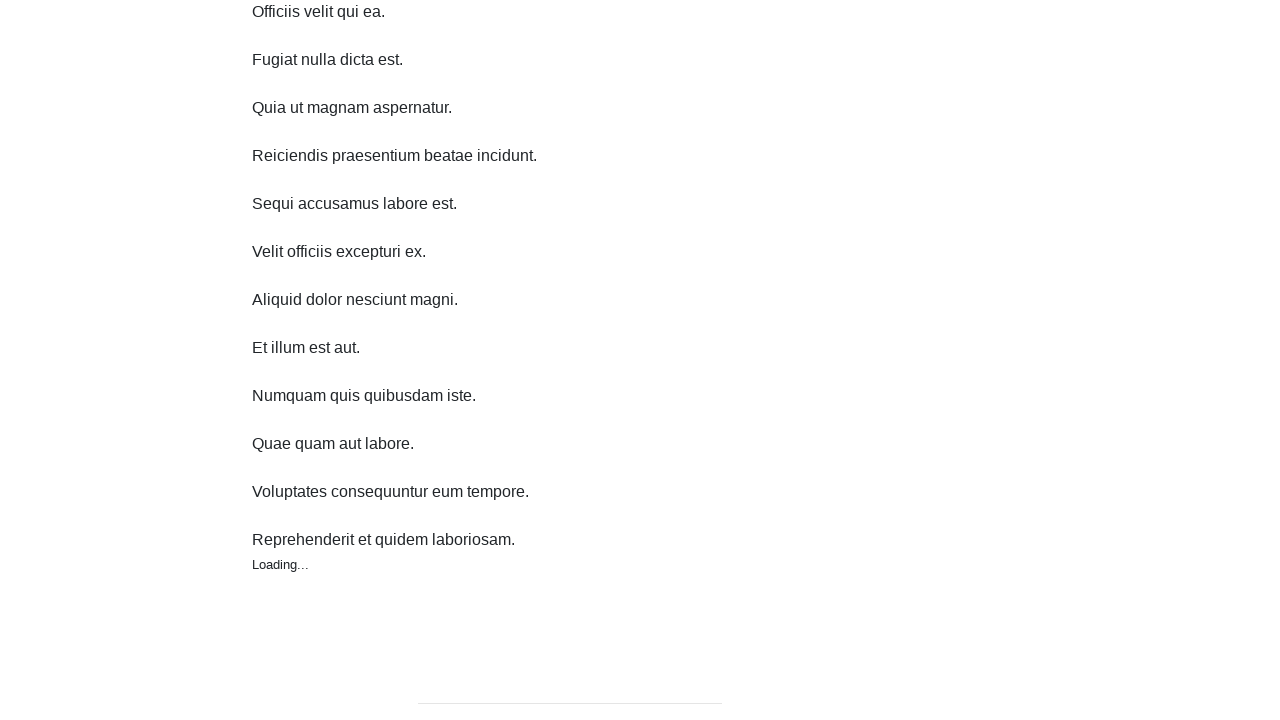

Waited 2 seconds before scroll iteration 7
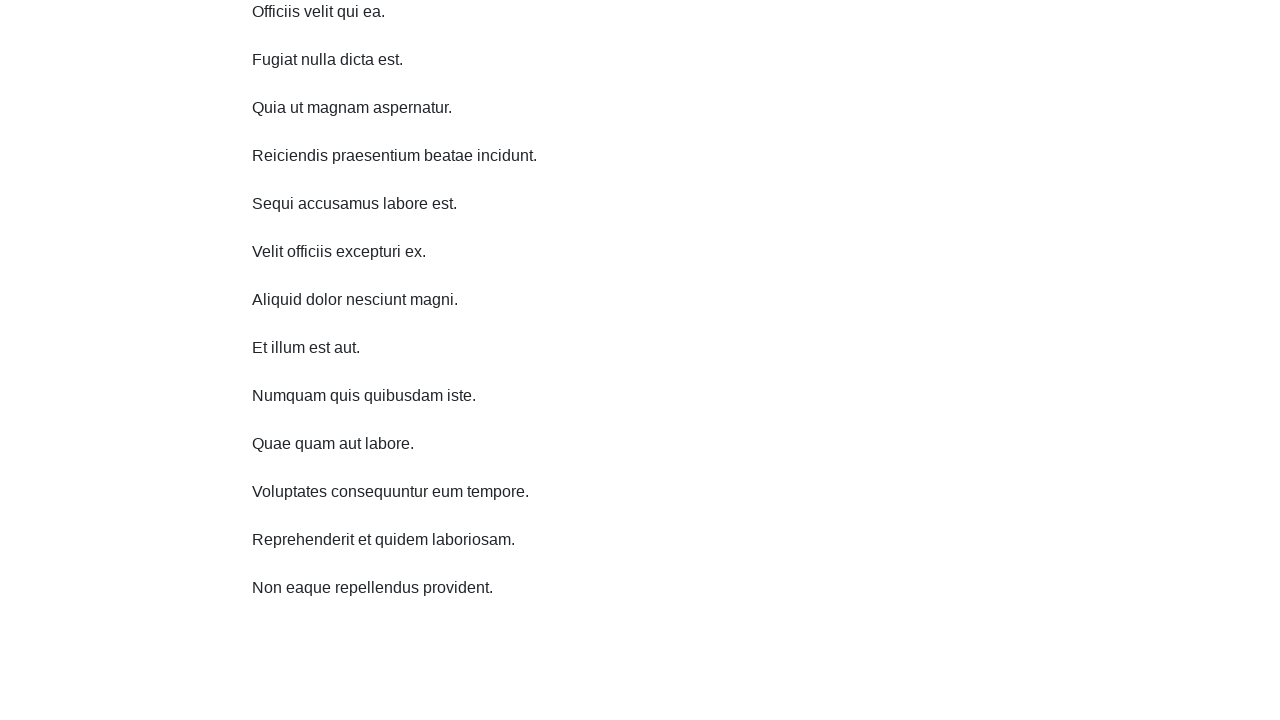

Scrolled down 750 pixels using JavaScript (iteration 7 of 10)
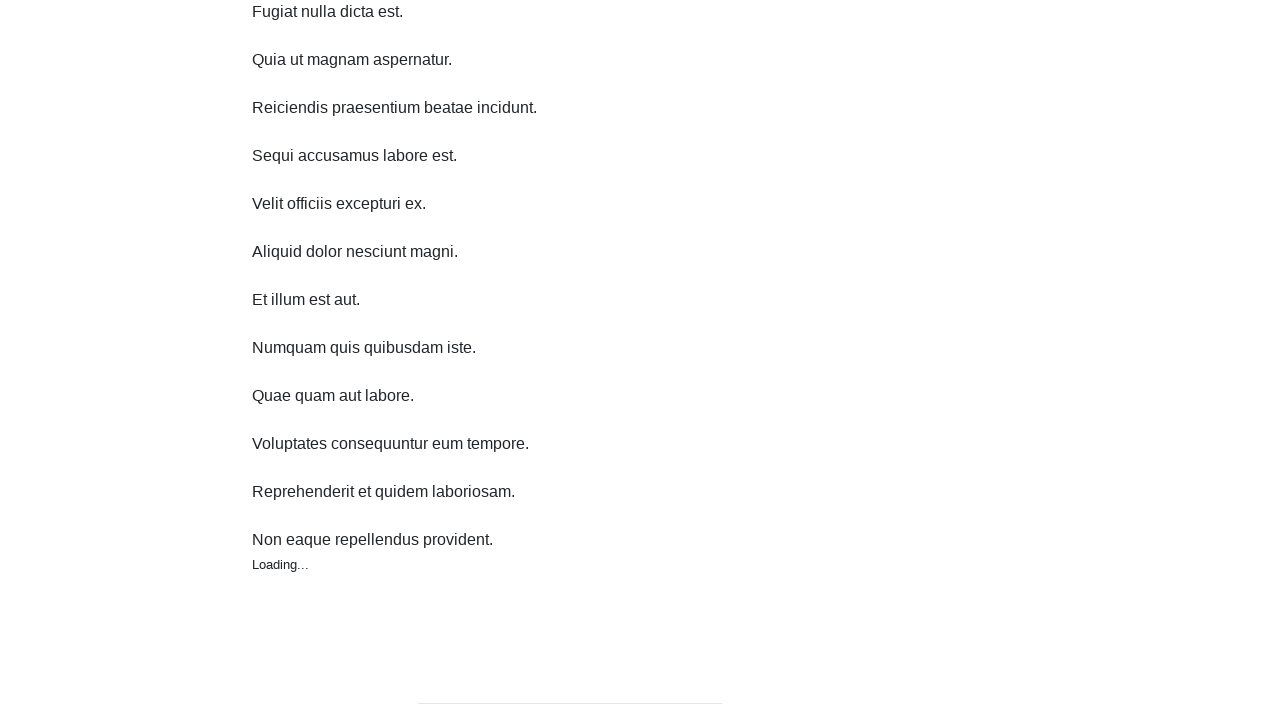

Waited 2 seconds before scroll iteration 8
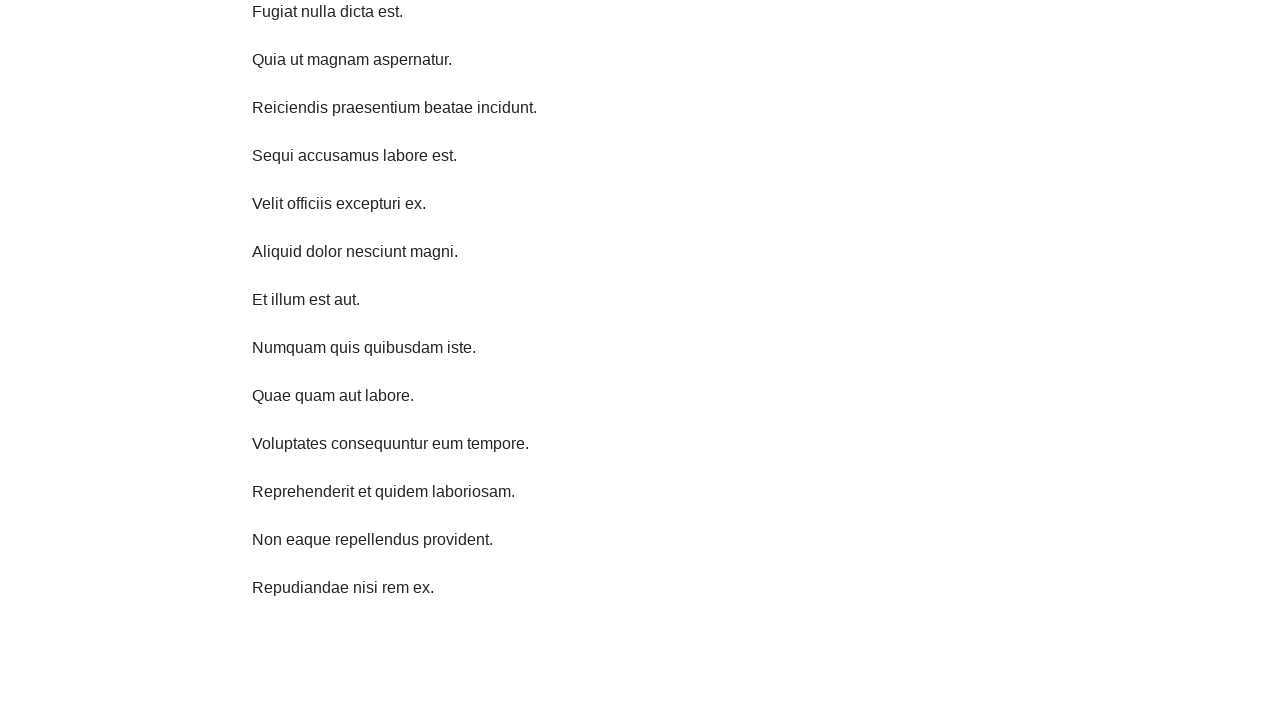

Scrolled down 750 pixels using JavaScript (iteration 8 of 10)
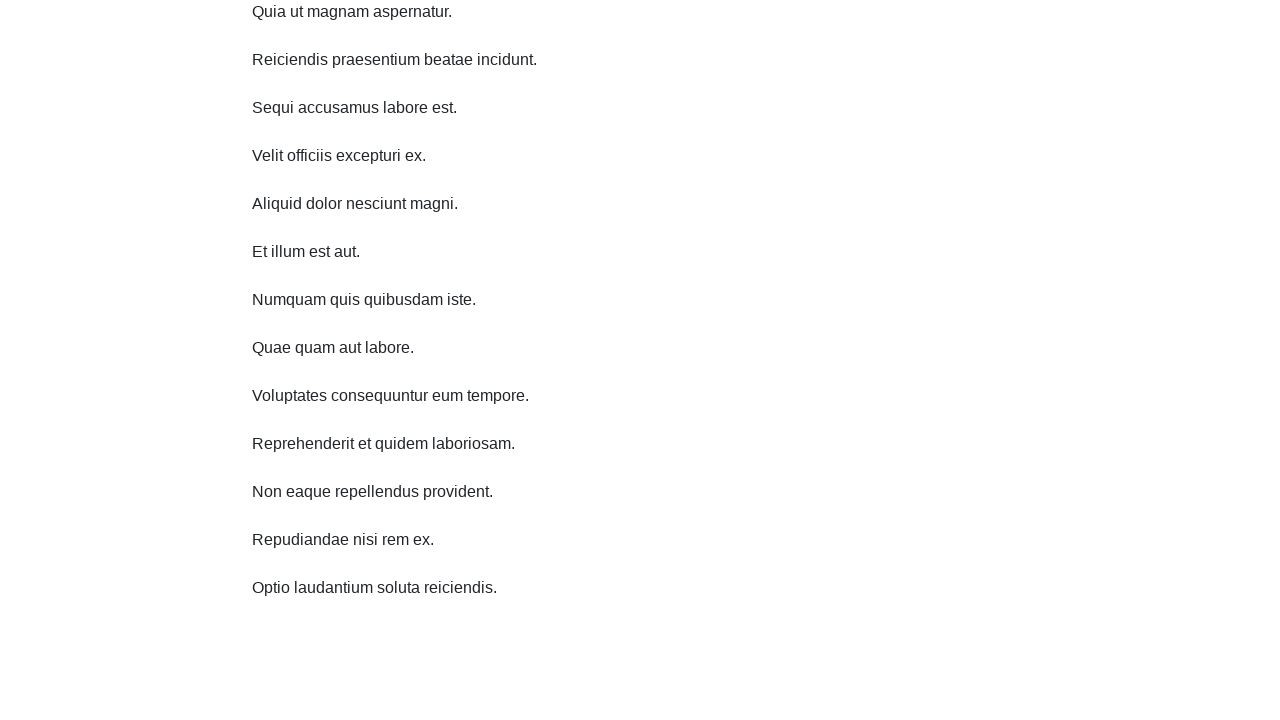

Waited 2 seconds before scroll iteration 9
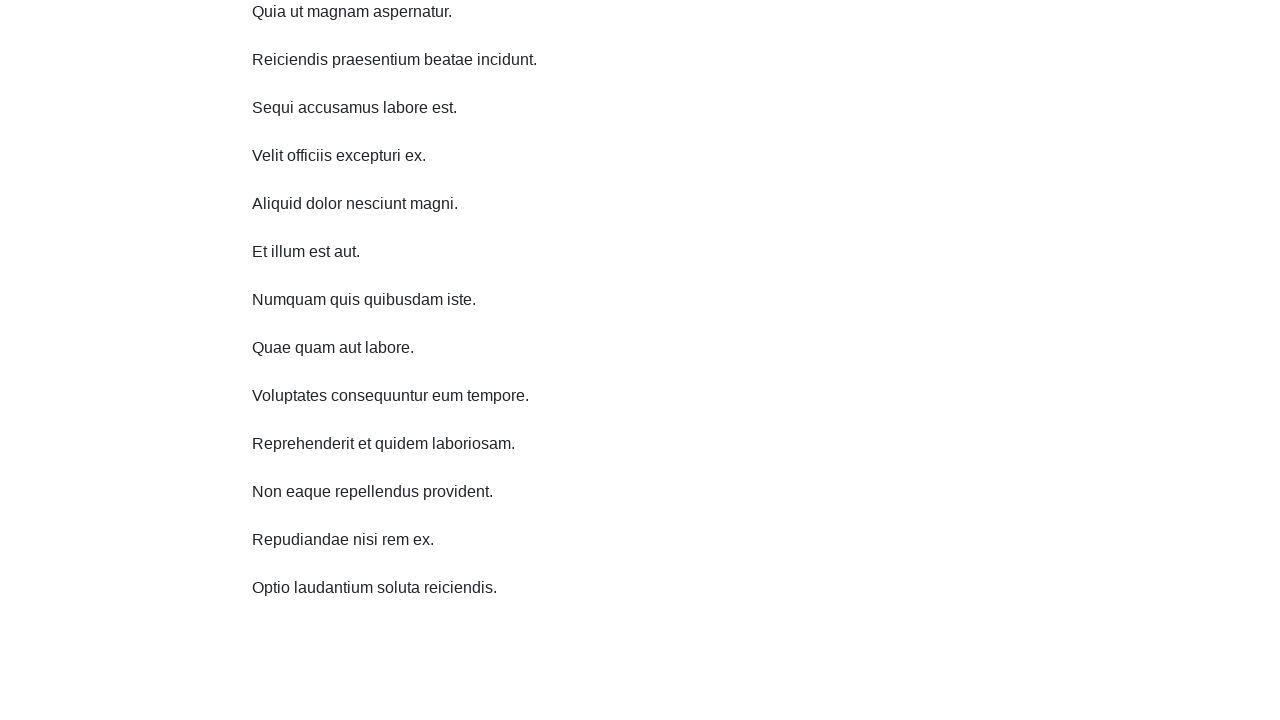

Scrolled down 750 pixels using JavaScript (iteration 9 of 10)
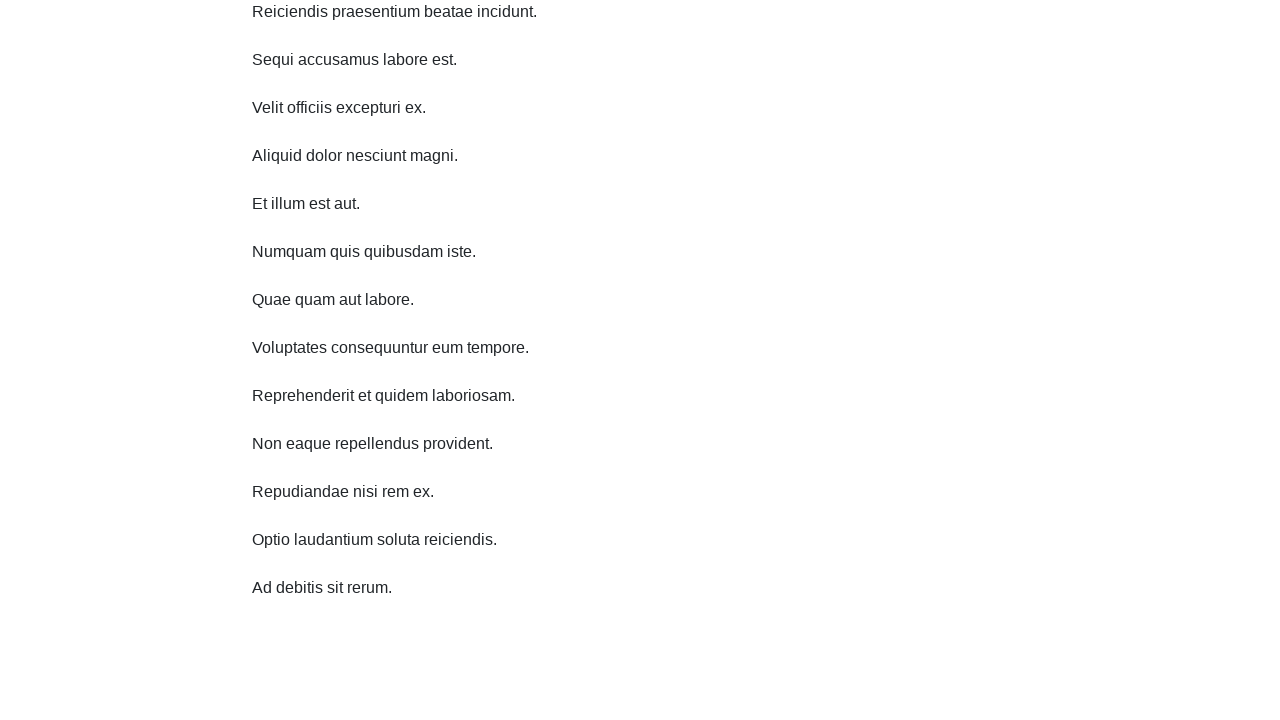

Waited 2 seconds before scroll iteration 10
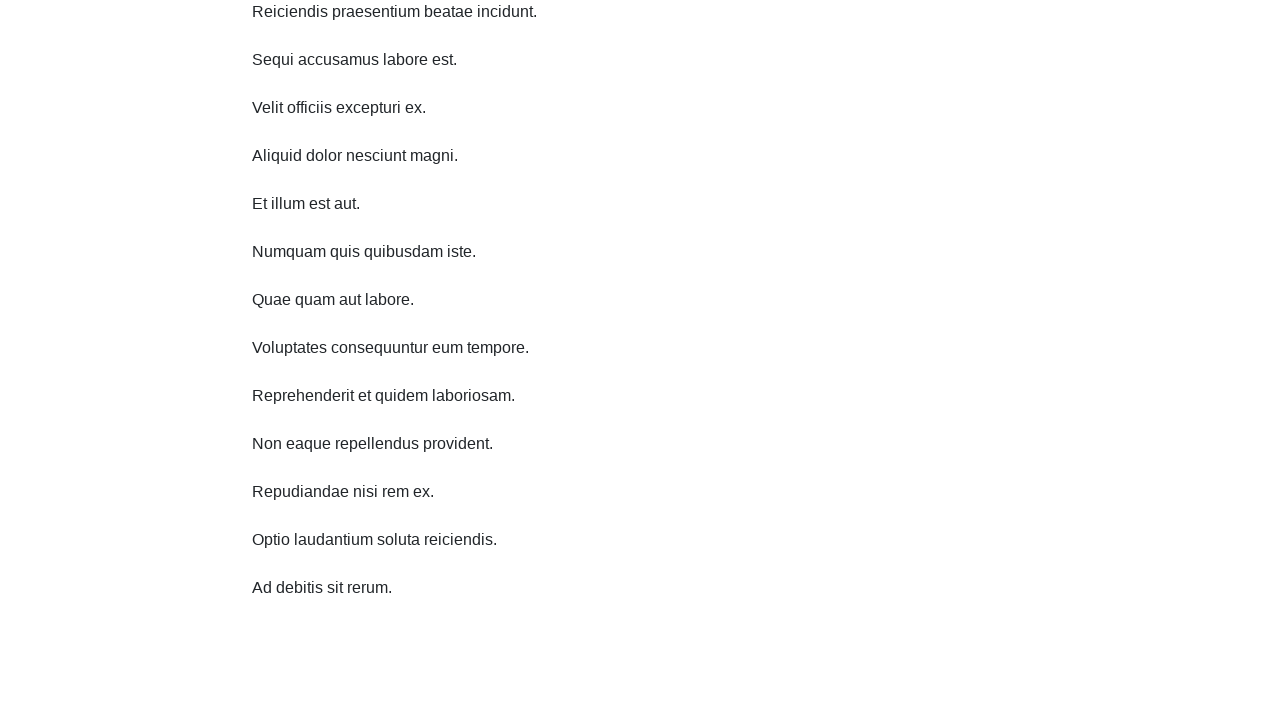

Scrolled down 750 pixels using JavaScript (iteration 10 of 10)
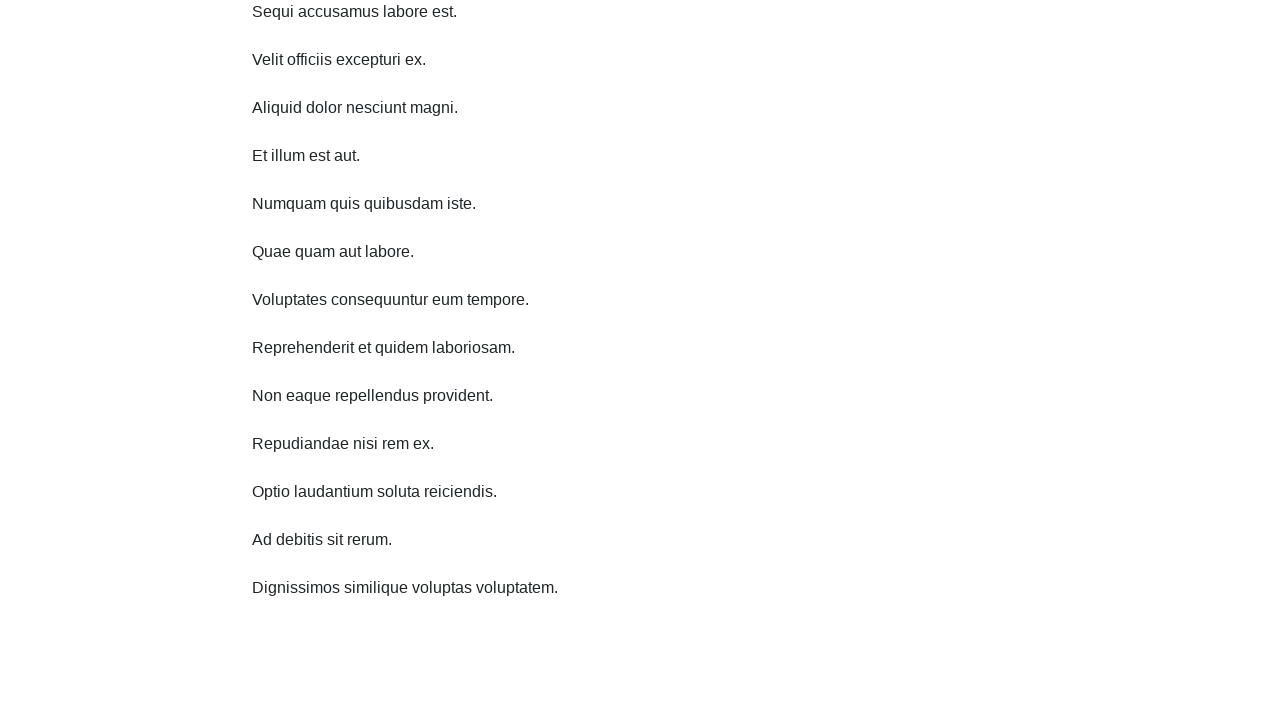

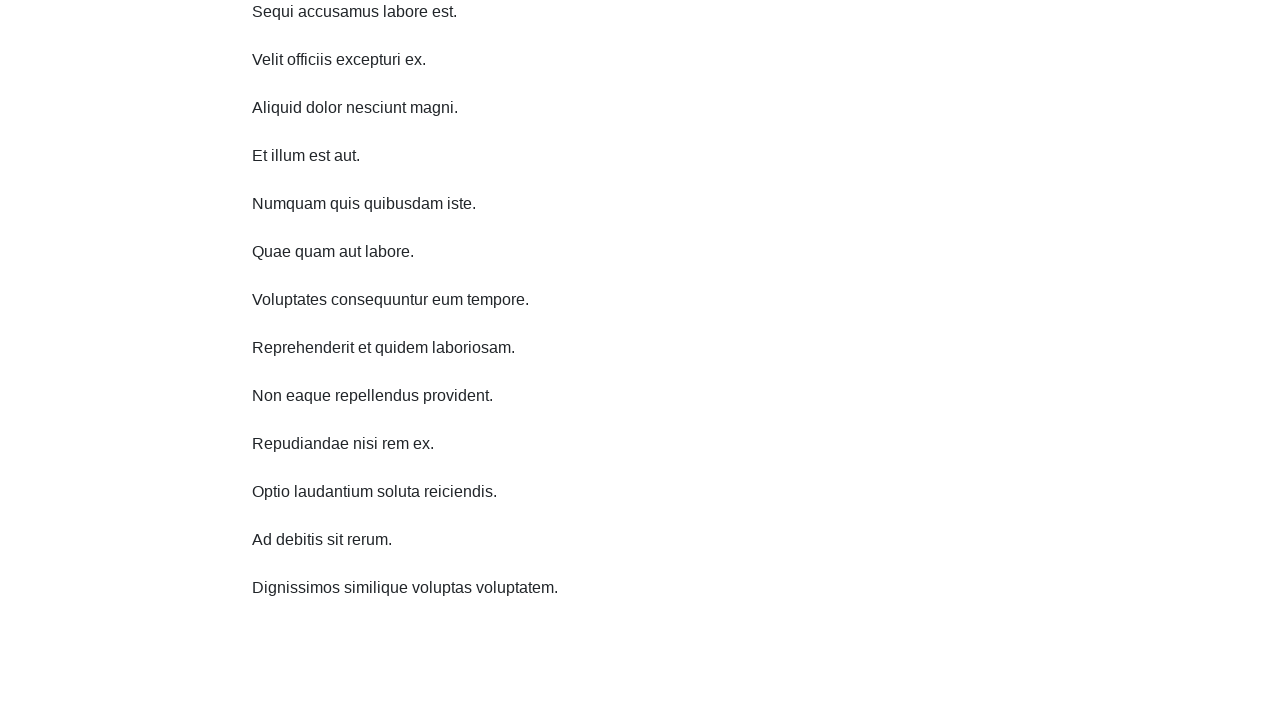